Tests that the todo counter displays the current number of items as they are added

Starting URL: https://demo.playwright.dev/todomvc

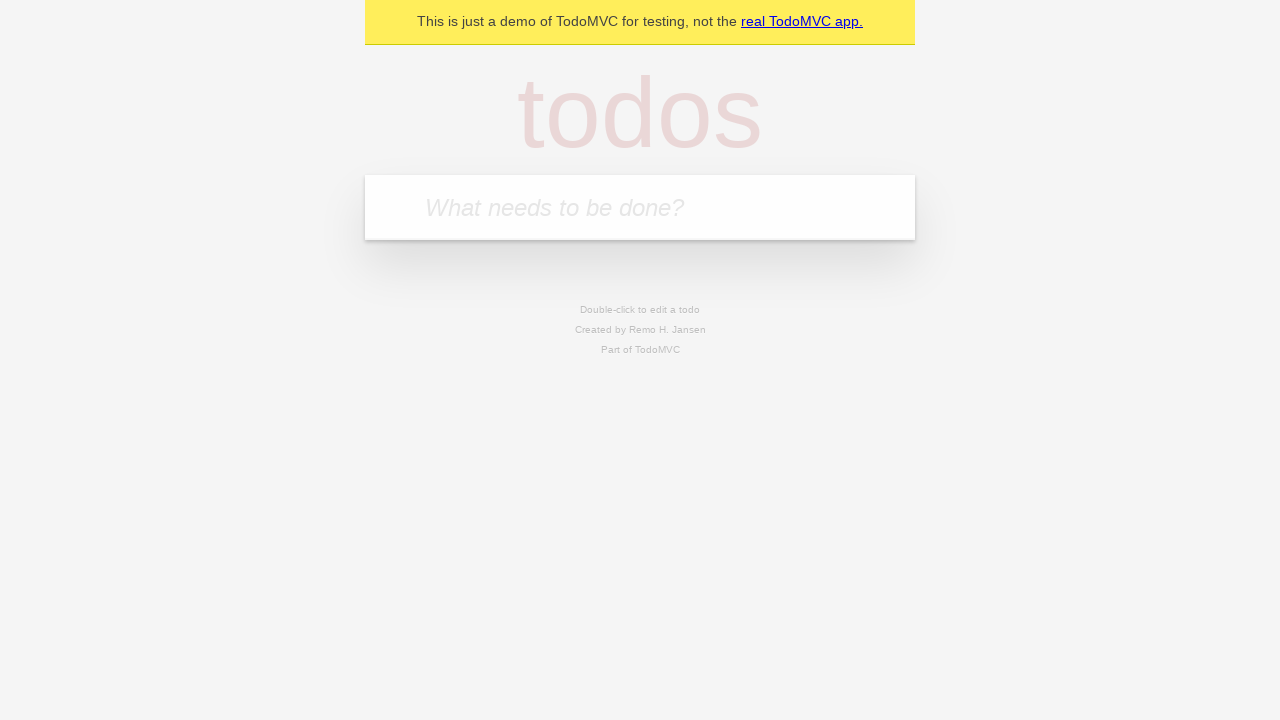

Filled todo input with 'buy some cheese' on internal:attr=[placeholder="What needs to be done?"i]
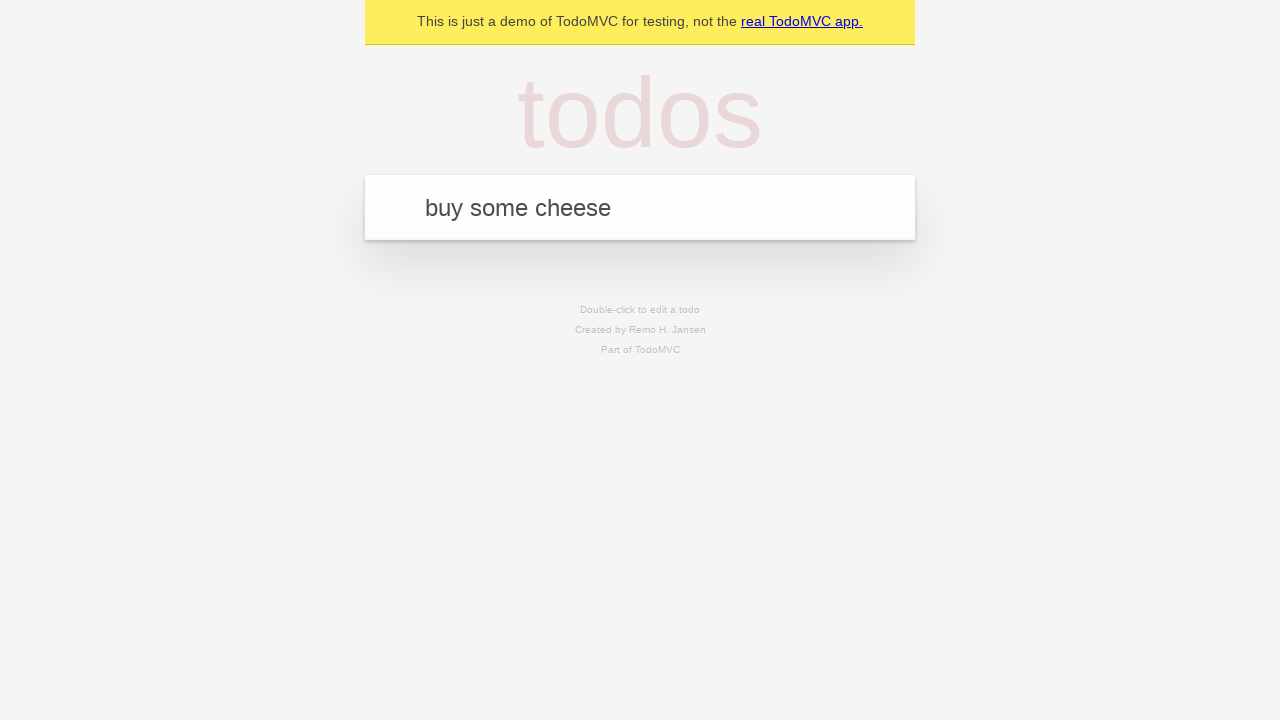

Pressed Enter to add first todo item on internal:attr=[placeholder="What needs to be done?"i]
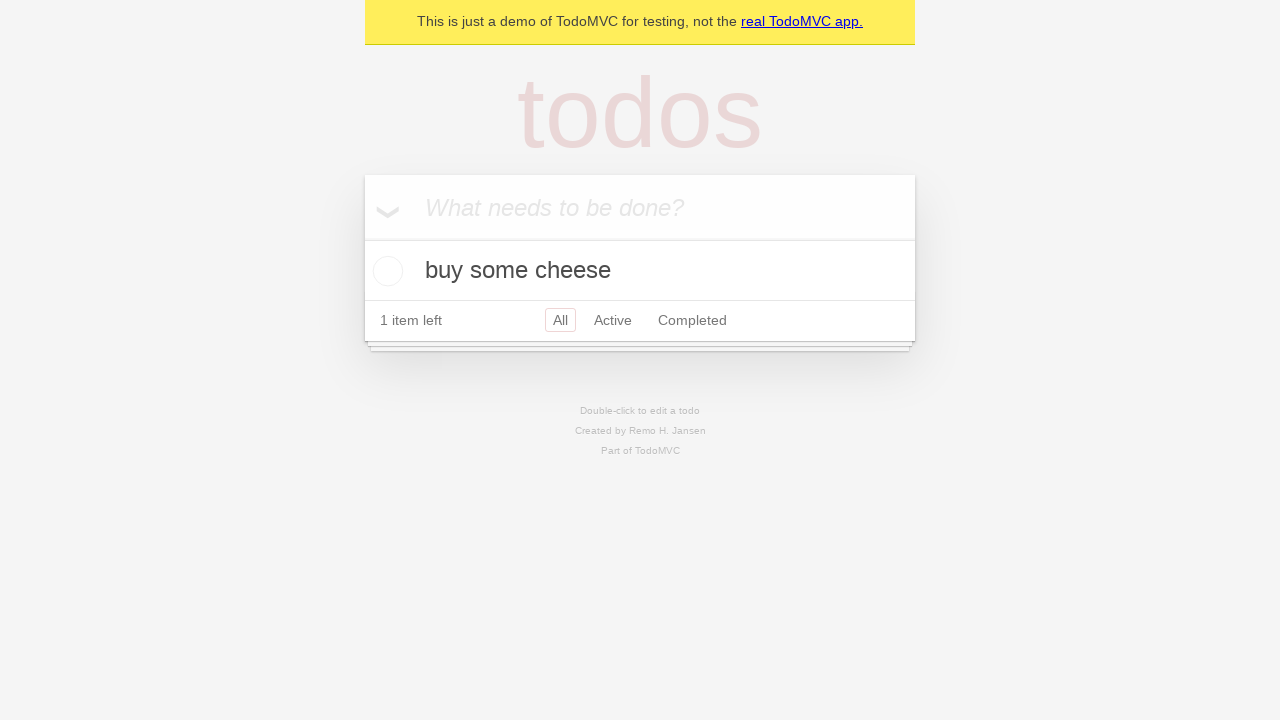

Todo counter element appeared after adding first item
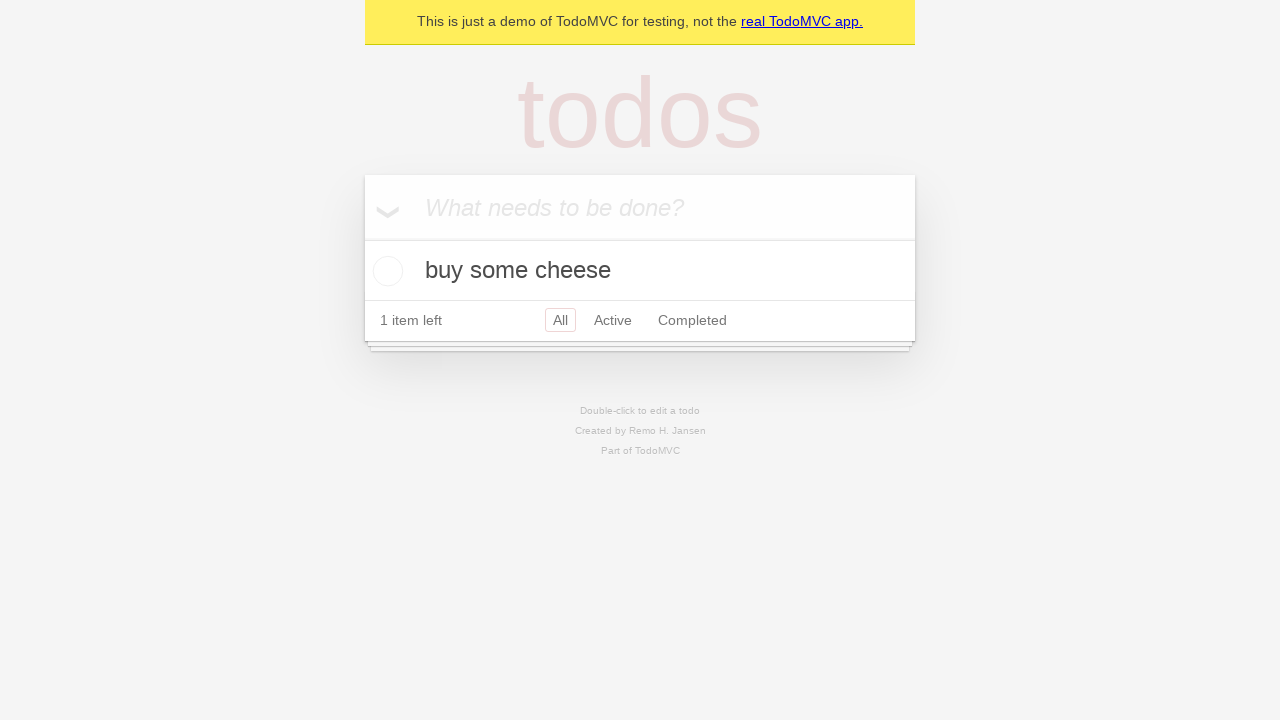

Filled todo input with 'feed the cat' on internal:attr=[placeholder="What needs to be done?"i]
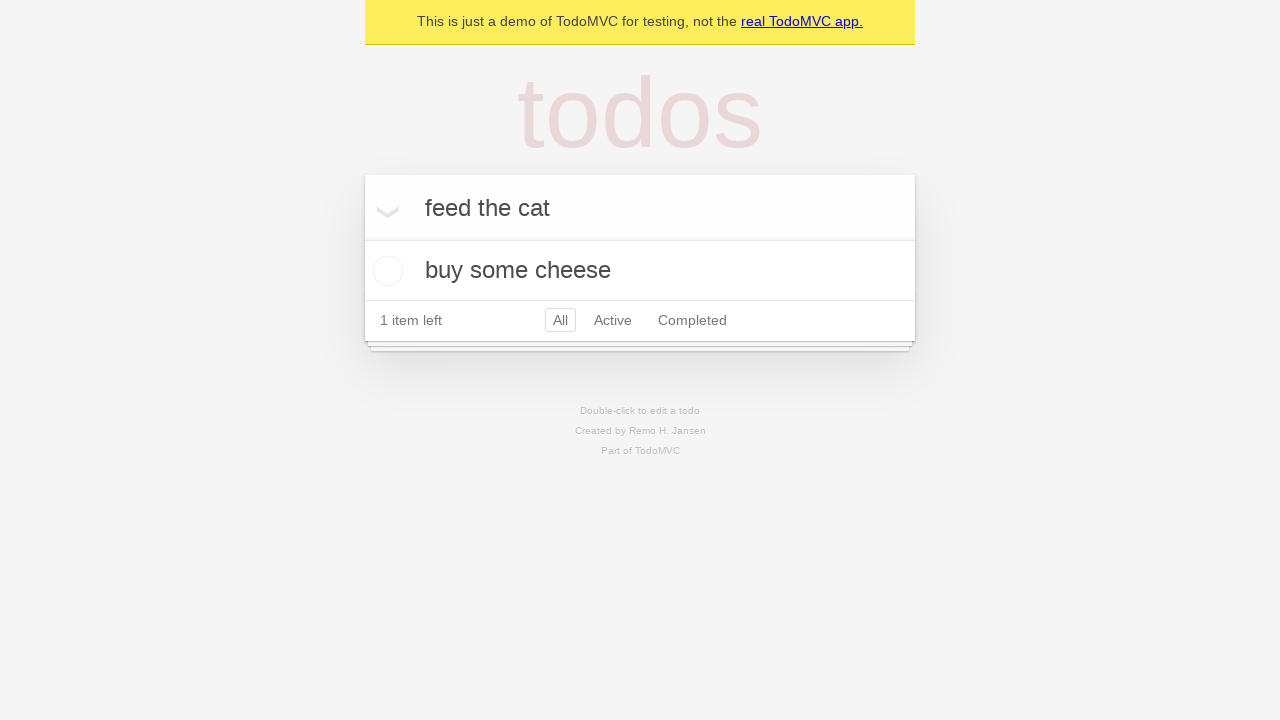

Pressed Enter to add second todo item on internal:attr=[placeholder="What needs to be done?"i]
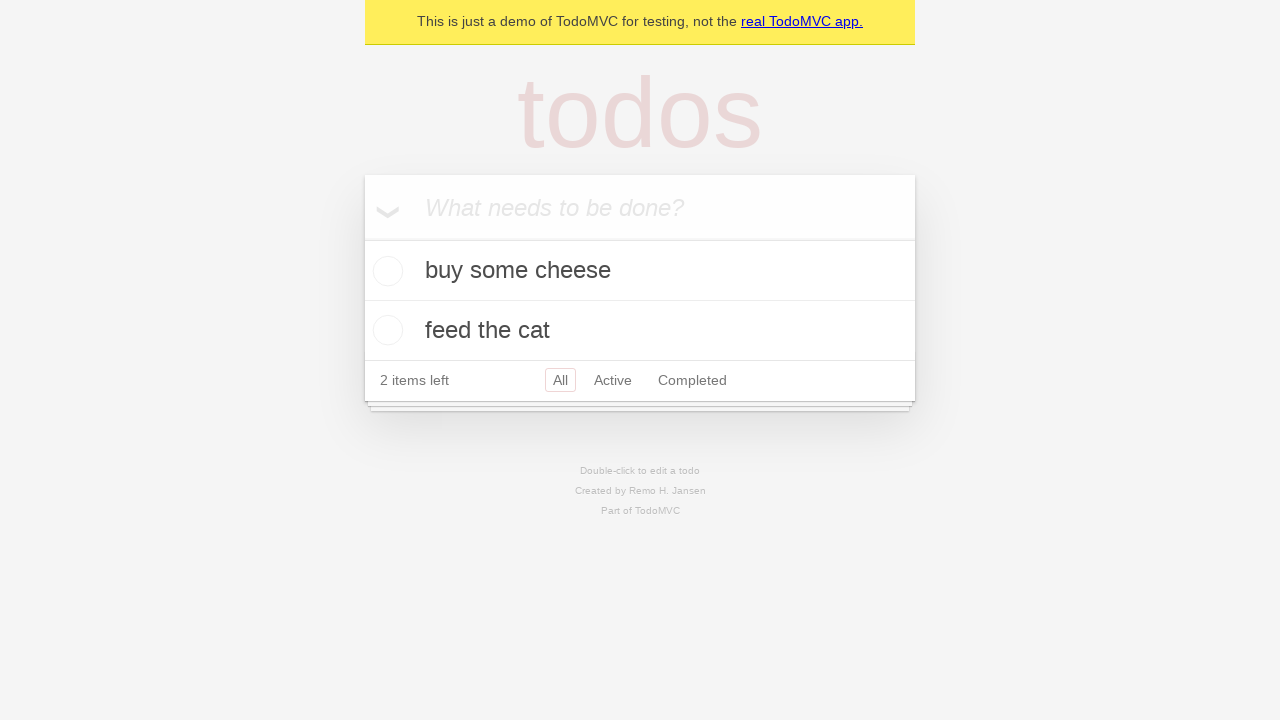

Second todo item appeared in the list
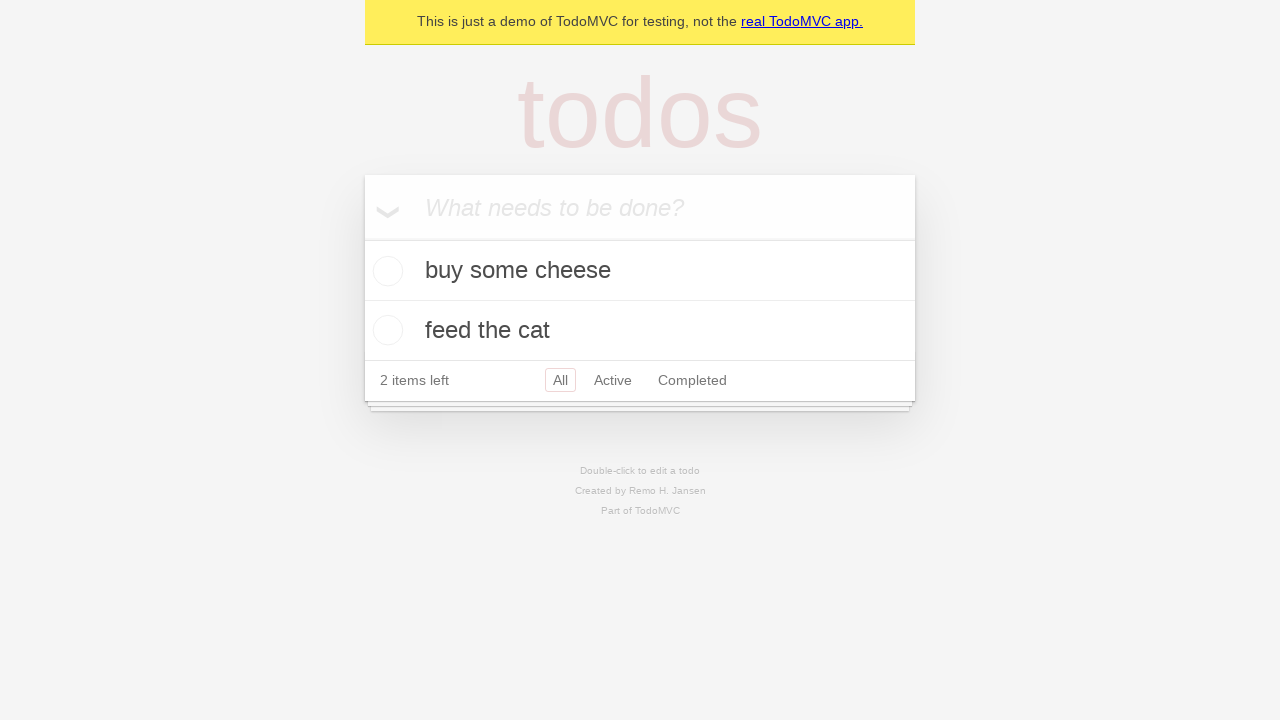

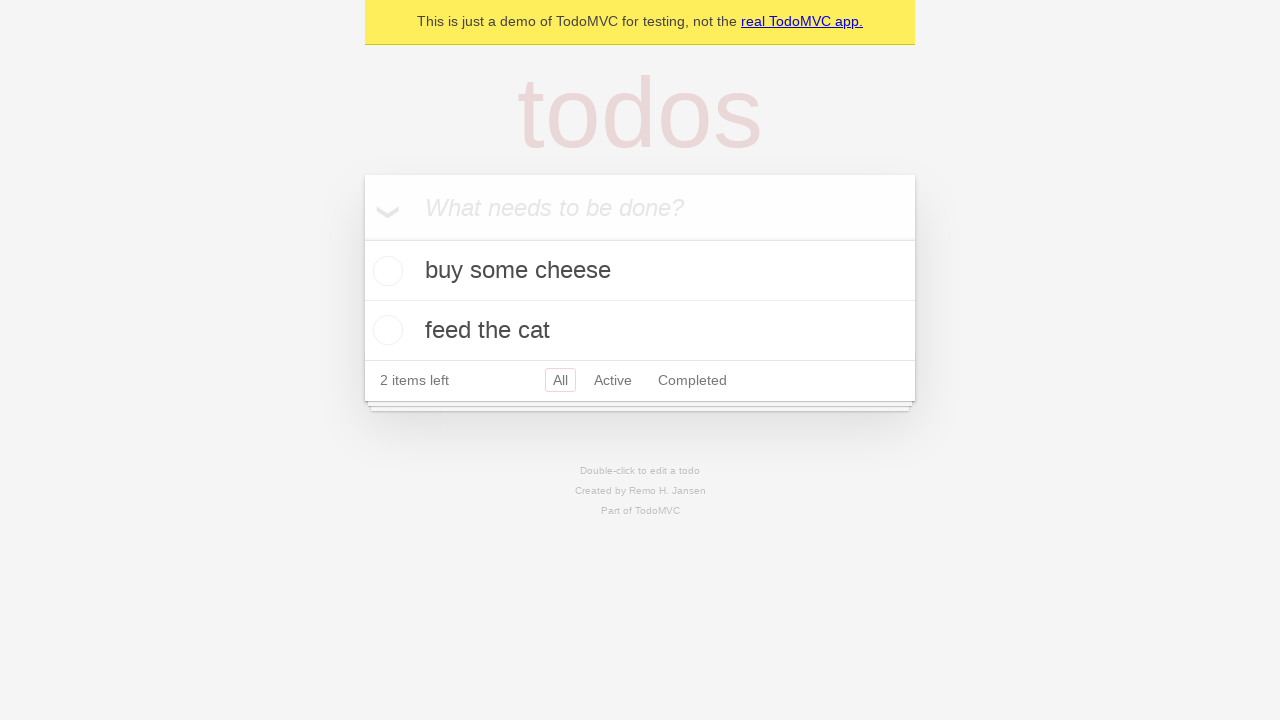